Creates three default todos, edits the second item, and saves the edit by triggering a blur event.

Starting URL: https://demo.playwright.dev/todomvc

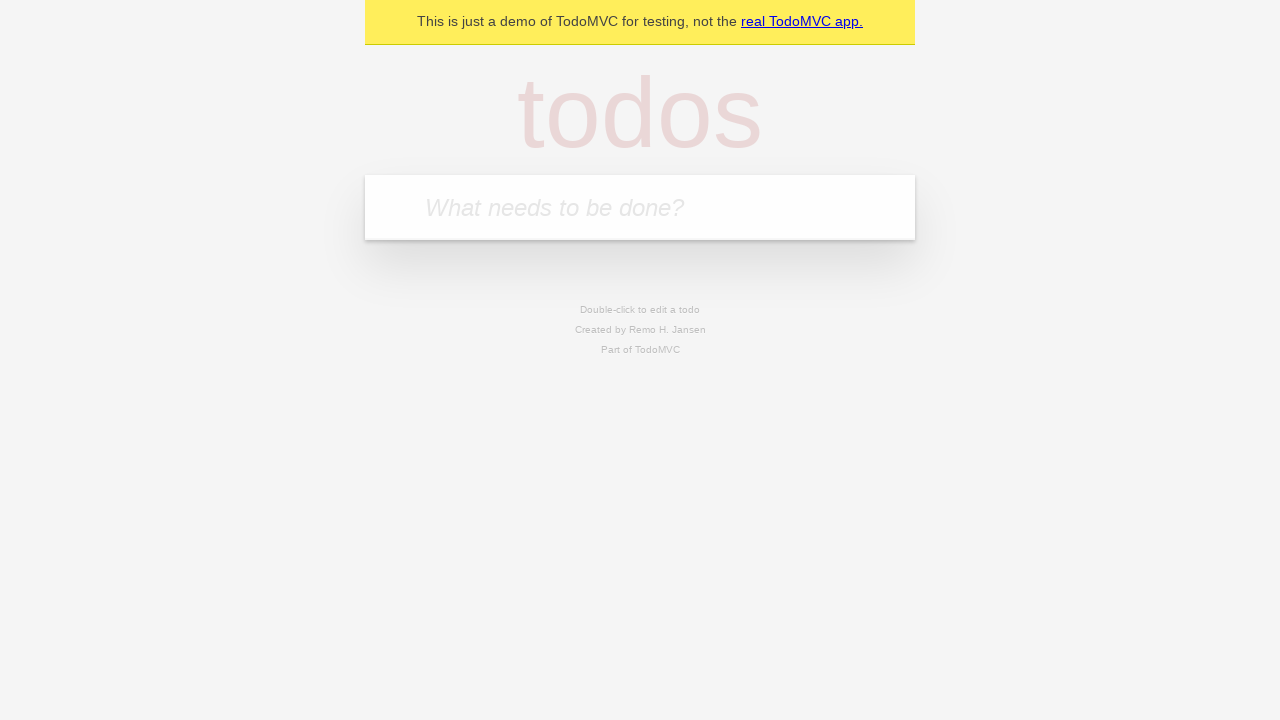

Filled new todo field with 'buy some cheese' on internal:attr=[placeholder="What needs to be done?"i]
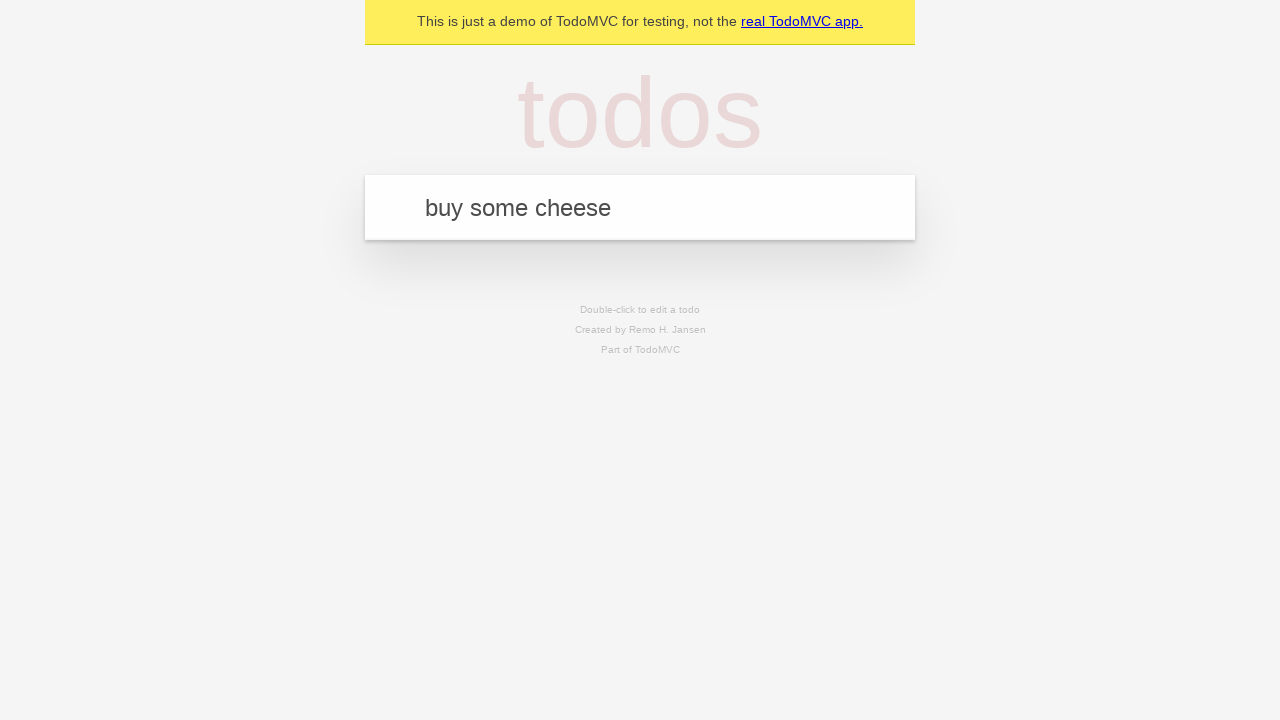

Pressed Enter to create todo 'buy some cheese' on internal:attr=[placeholder="What needs to be done?"i]
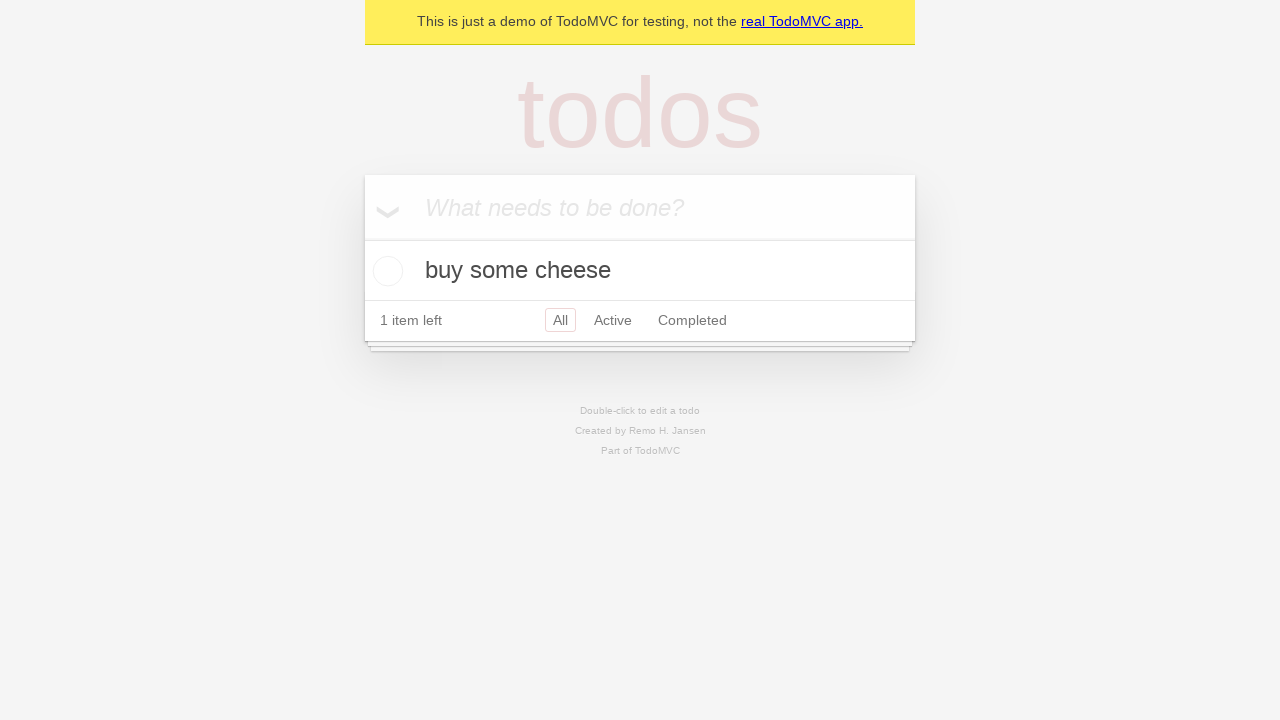

Filled new todo field with 'feed the cat' on internal:attr=[placeholder="What needs to be done?"i]
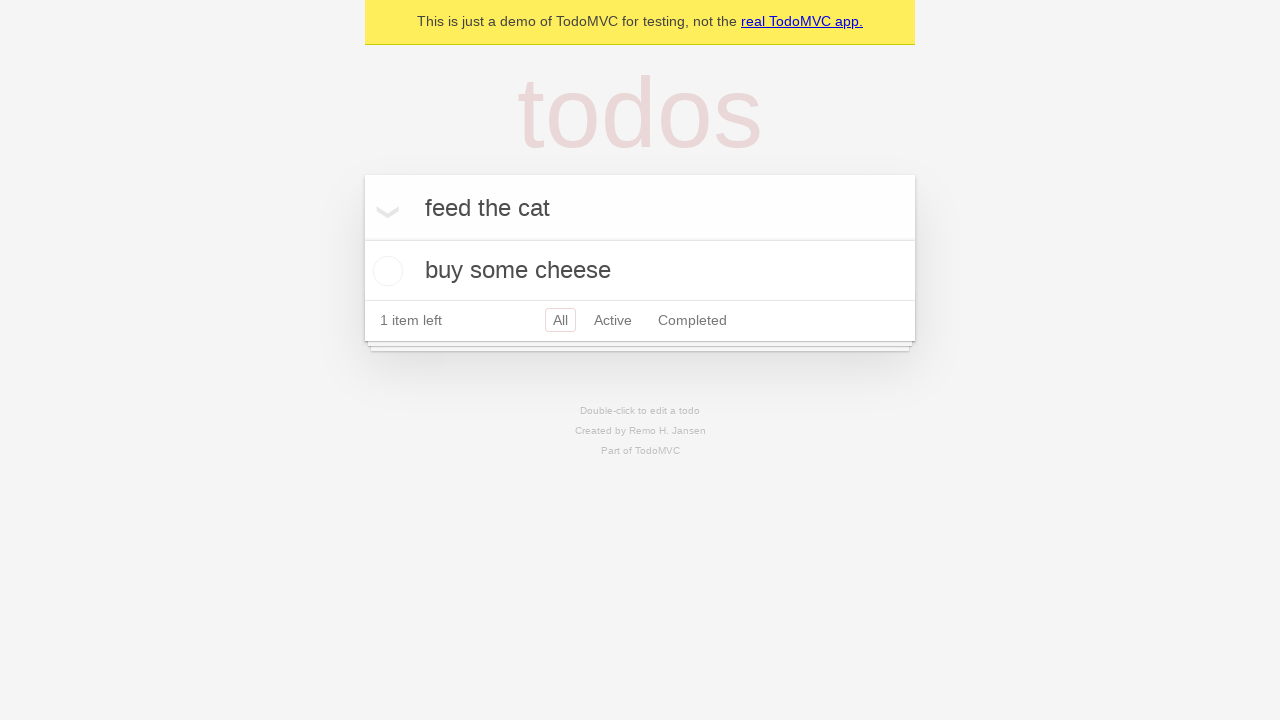

Pressed Enter to create todo 'feed the cat' on internal:attr=[placeholder="What needs to be done?"i]
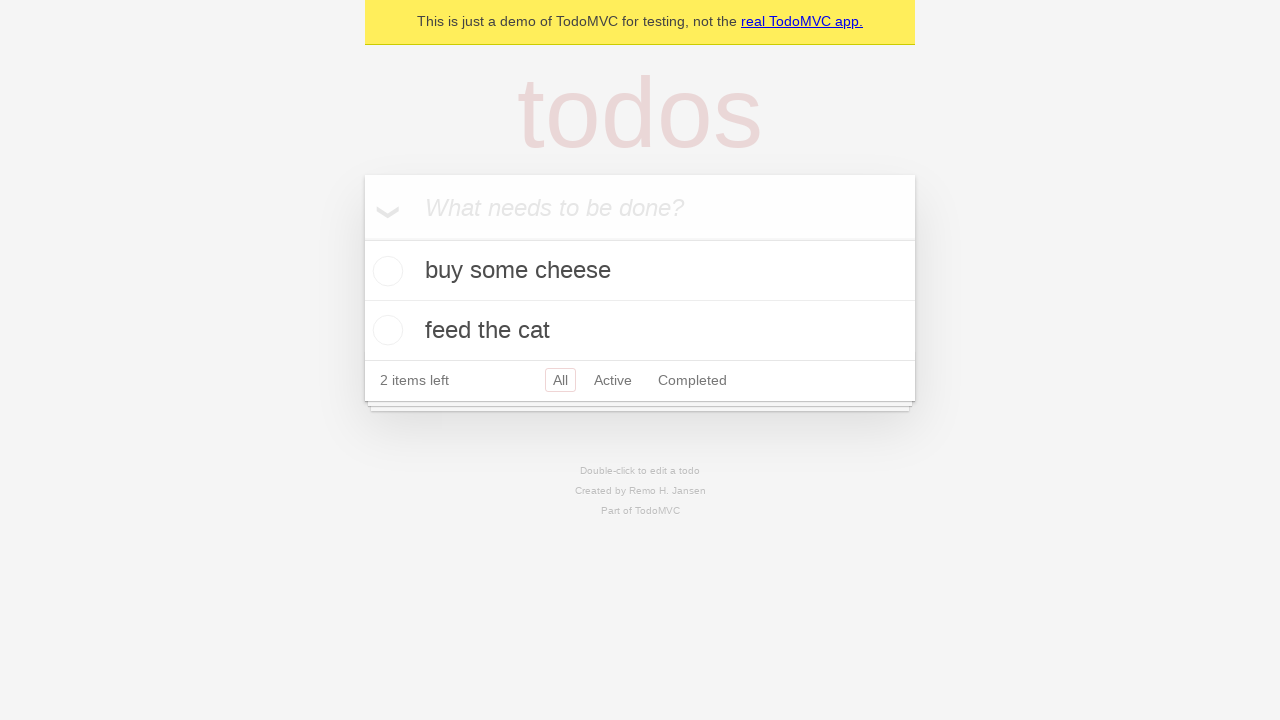

Filled new todo field with 'book a doctors appointment' on internal:attr=[placeholder="What needs to be done?"i]
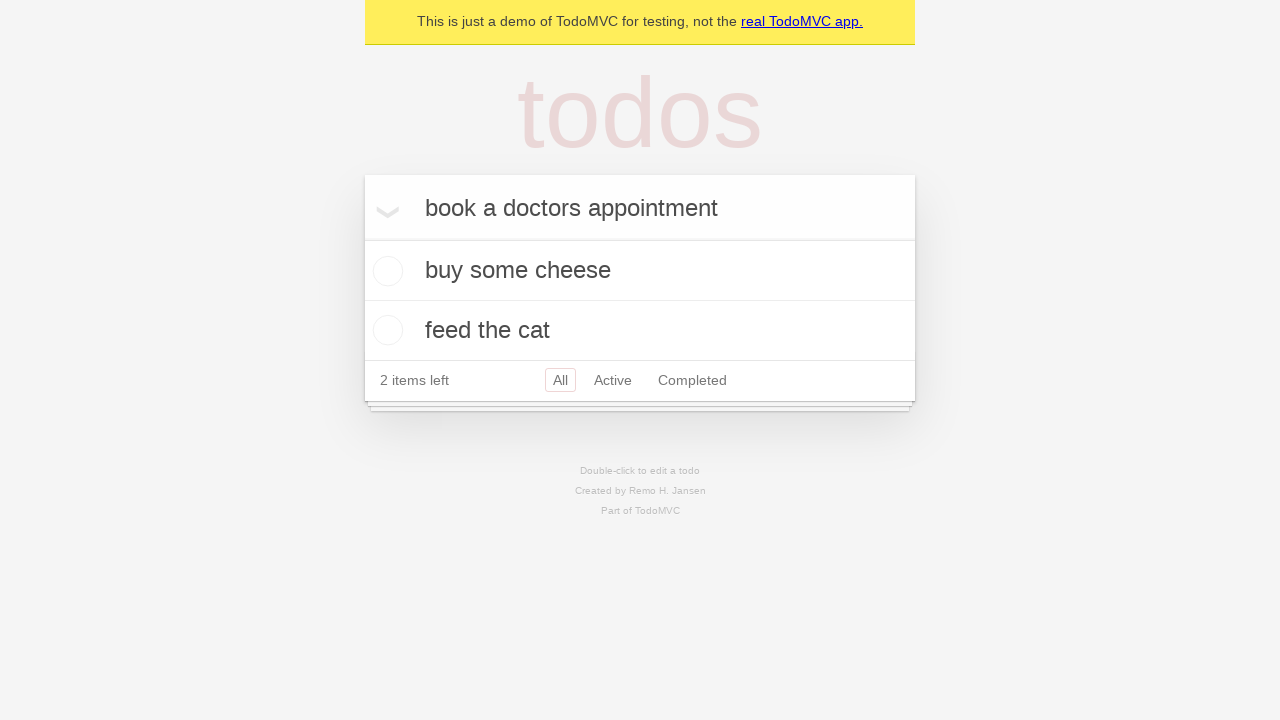

Pressed Enter to create todo 'book a doctors appointment' on internal:attr=[placeholder="What needs to be done?"i]
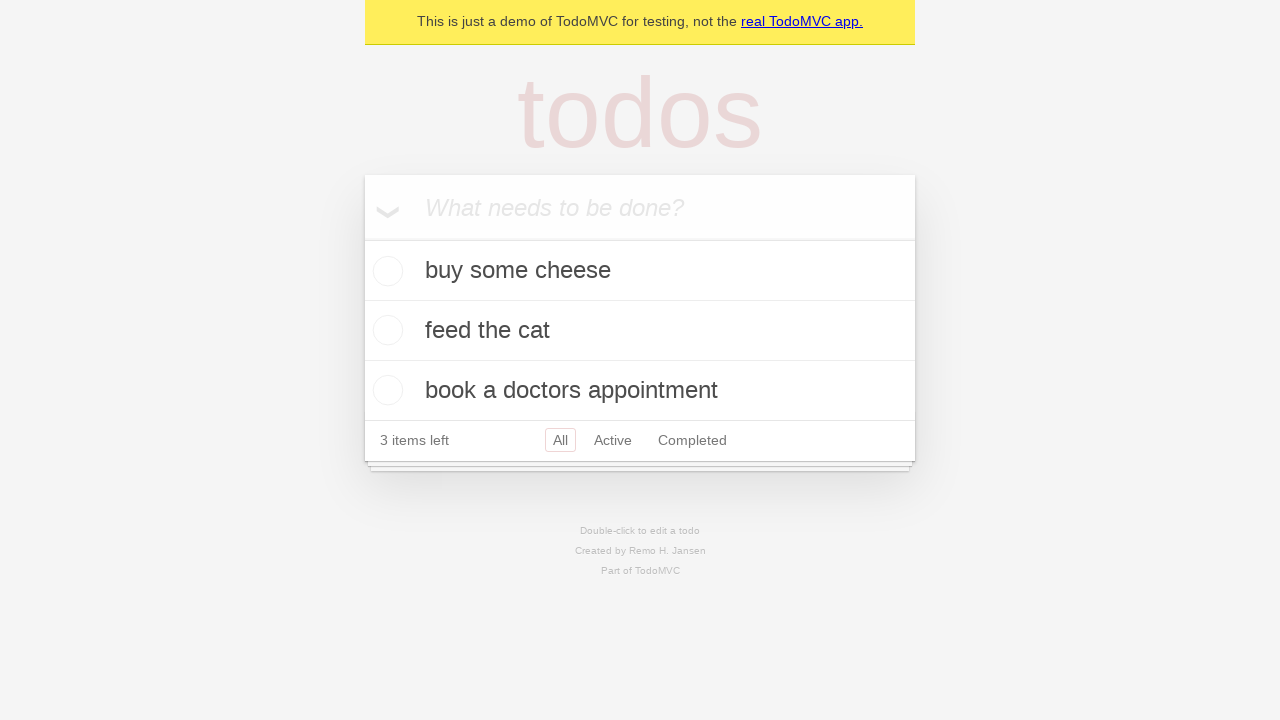

Double-clicked second todo item to enter edit mode at (640, 331) on internal:testid=[data-testid="todo-item"s] >> nth=1
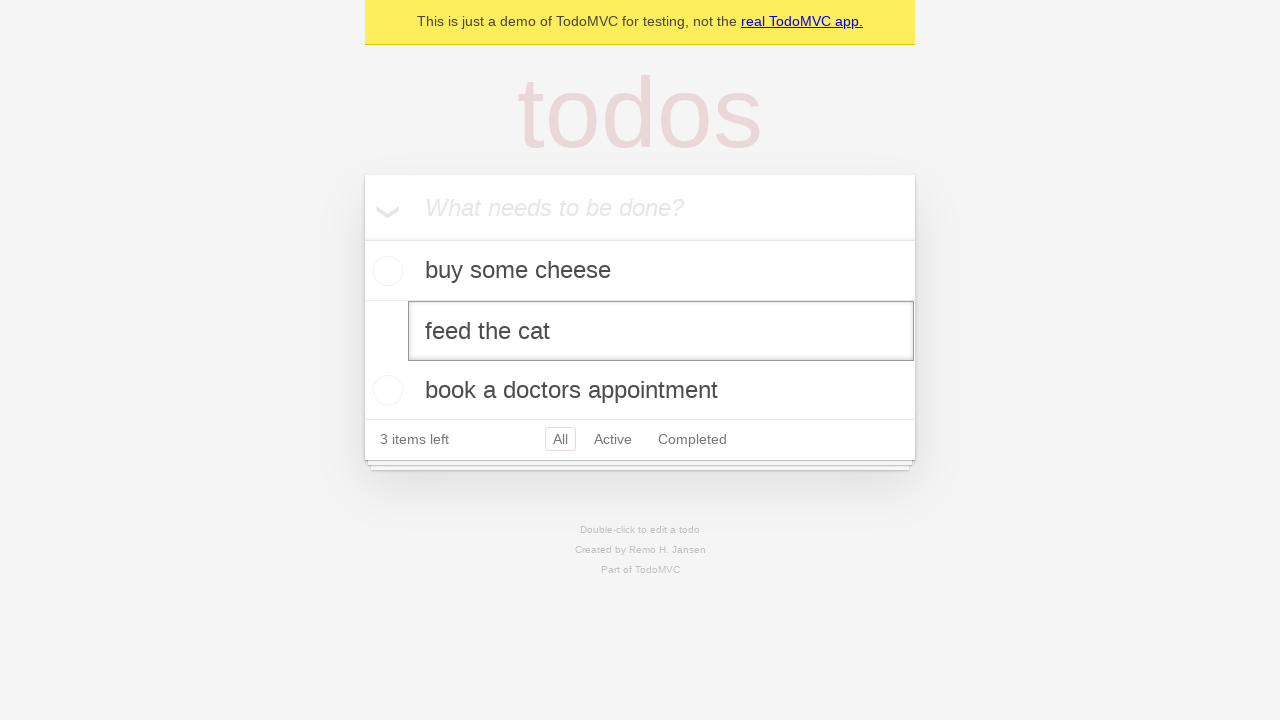

Filled edit field with new text 'buy some sausages' on internal:testid=[data-testid="todo-item"s] >> nth=1 >> internal:role=textbox[nam
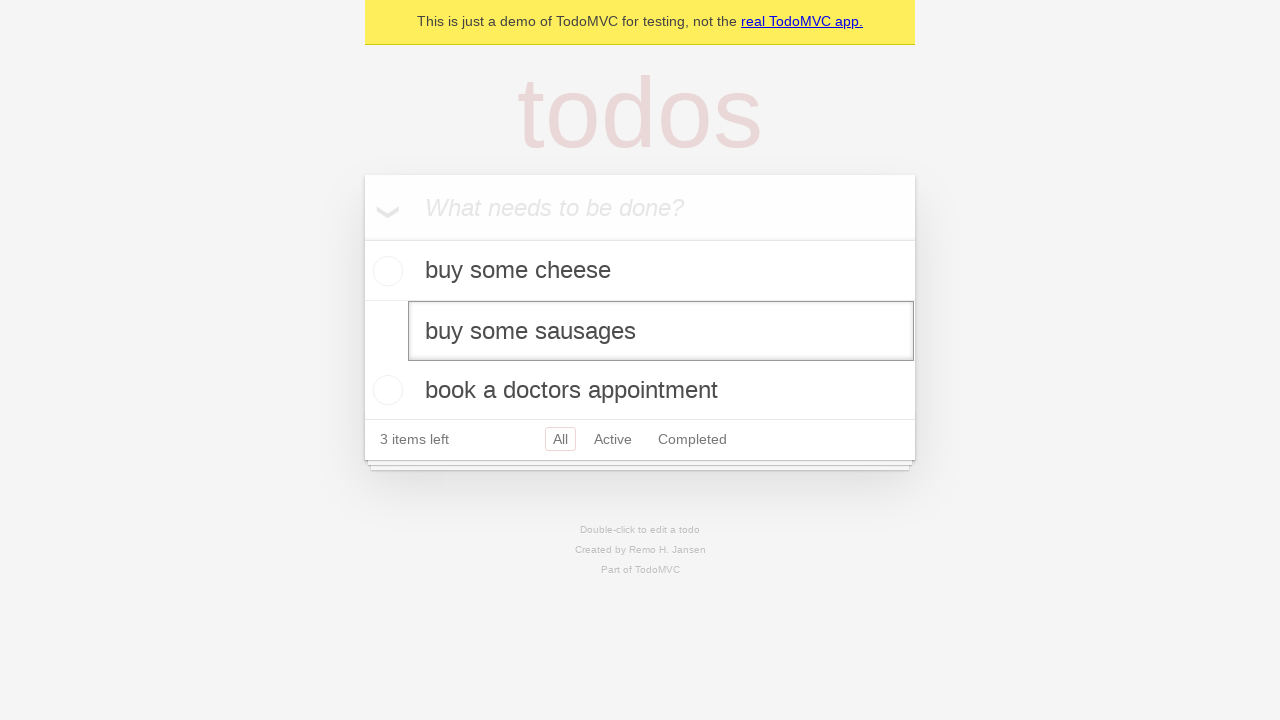

Triggered blur event to save the edited todo
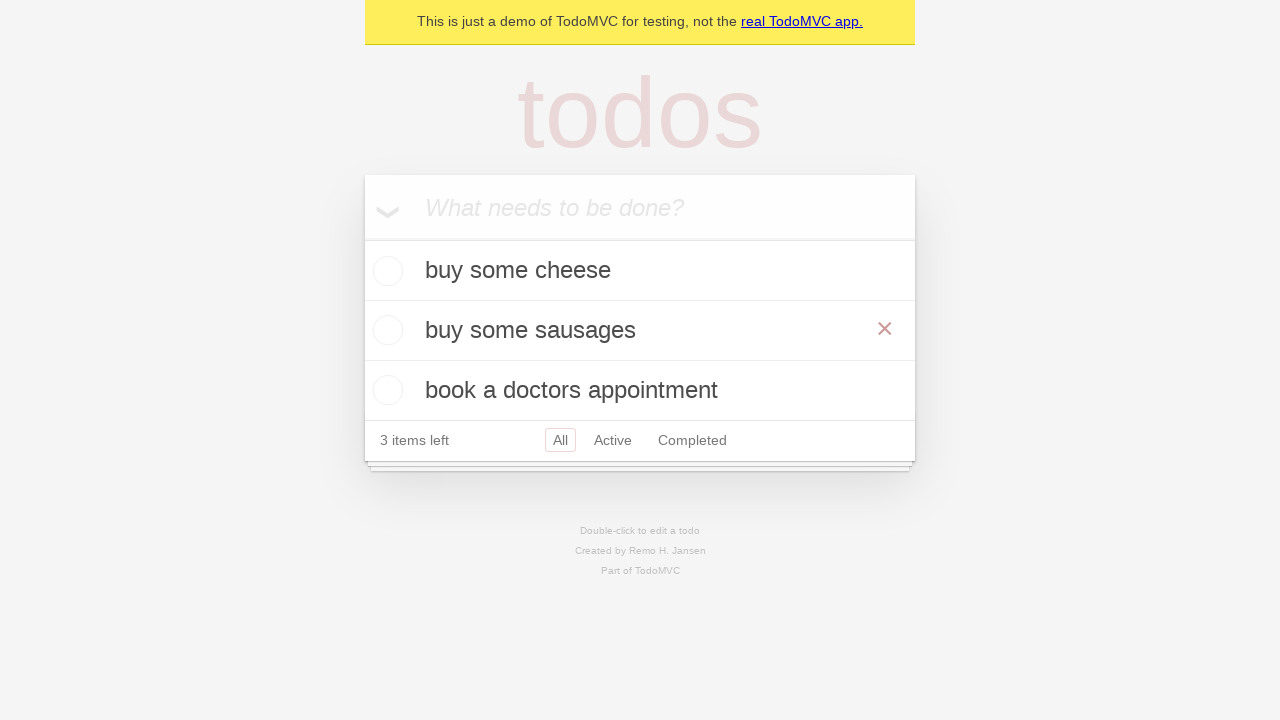

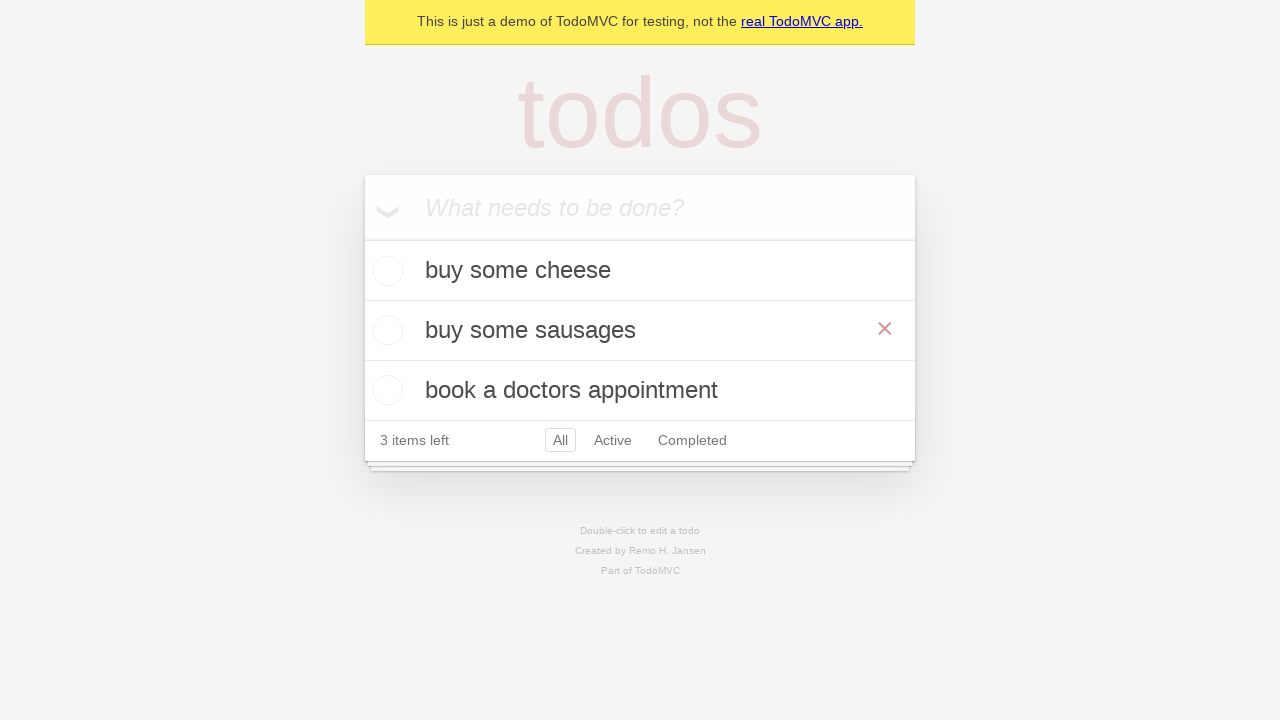